Tests double-click functionality on an accordion element

Starting URL: https://demo.automationtesting.in/Accordion.html

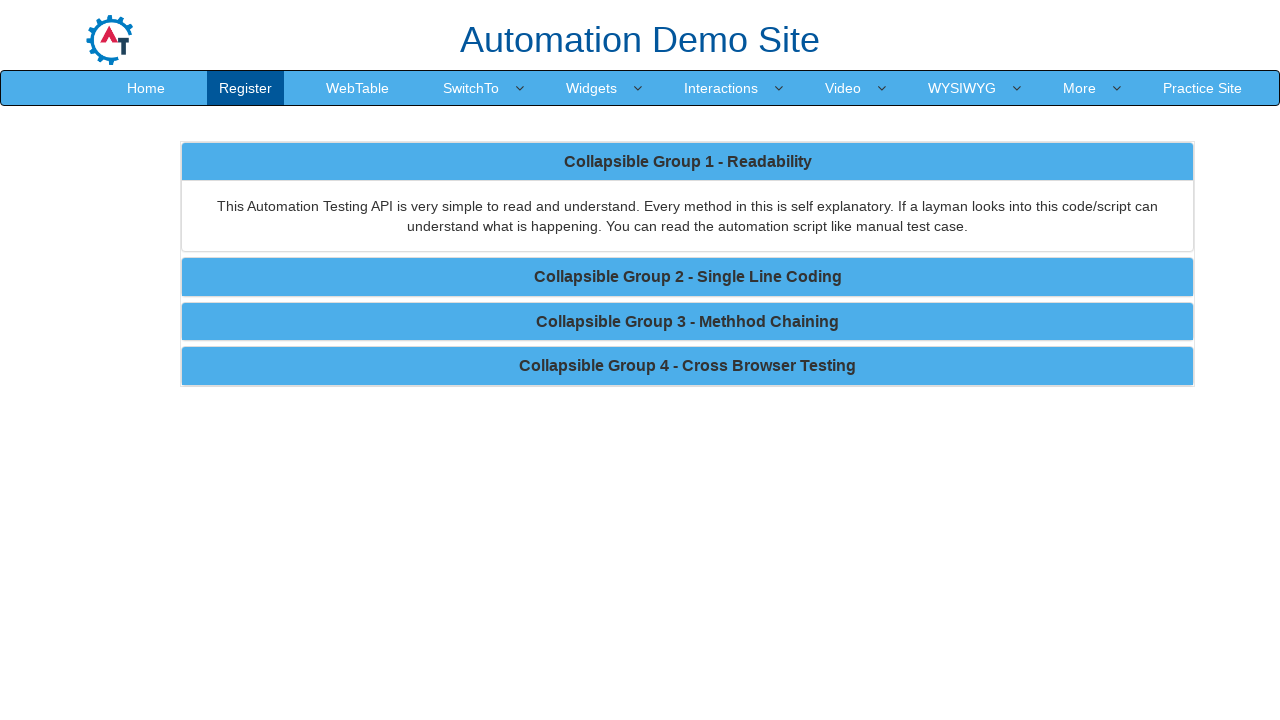

Navigated to Accordion demo page
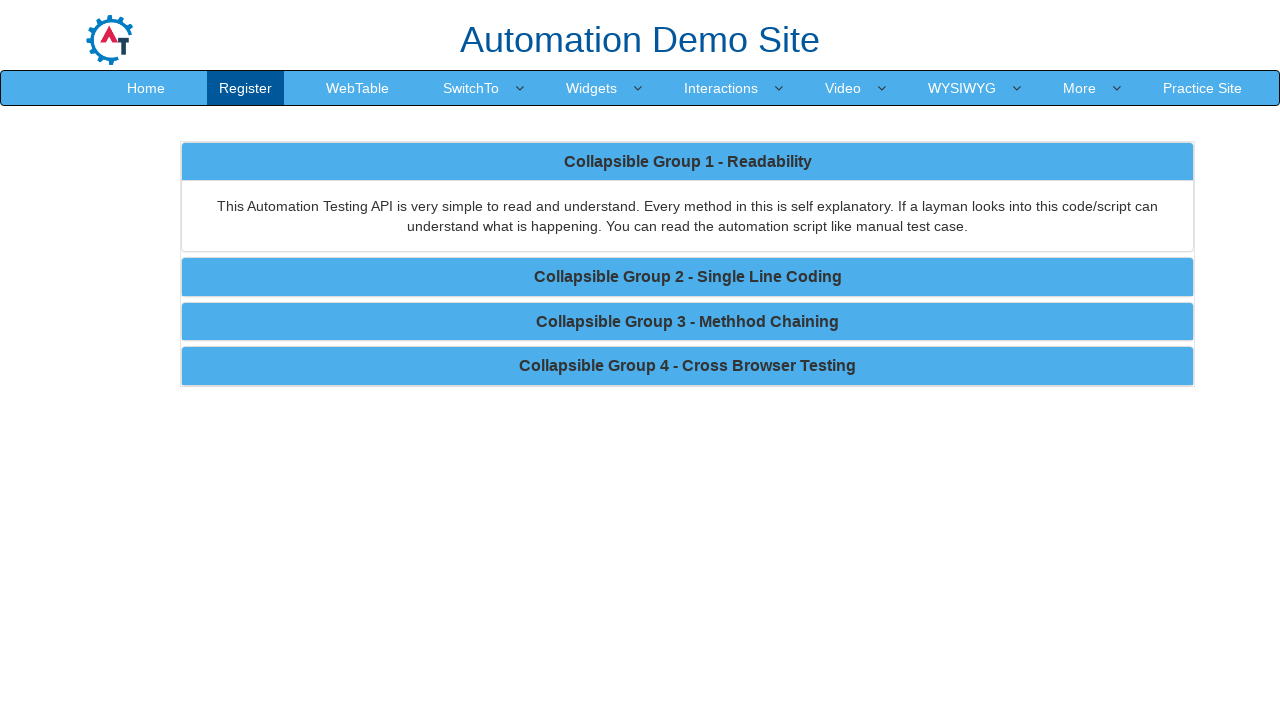

Double-clicked on accordion element with href='#collapse2' at (688, 277) on a[href='#collapse2']
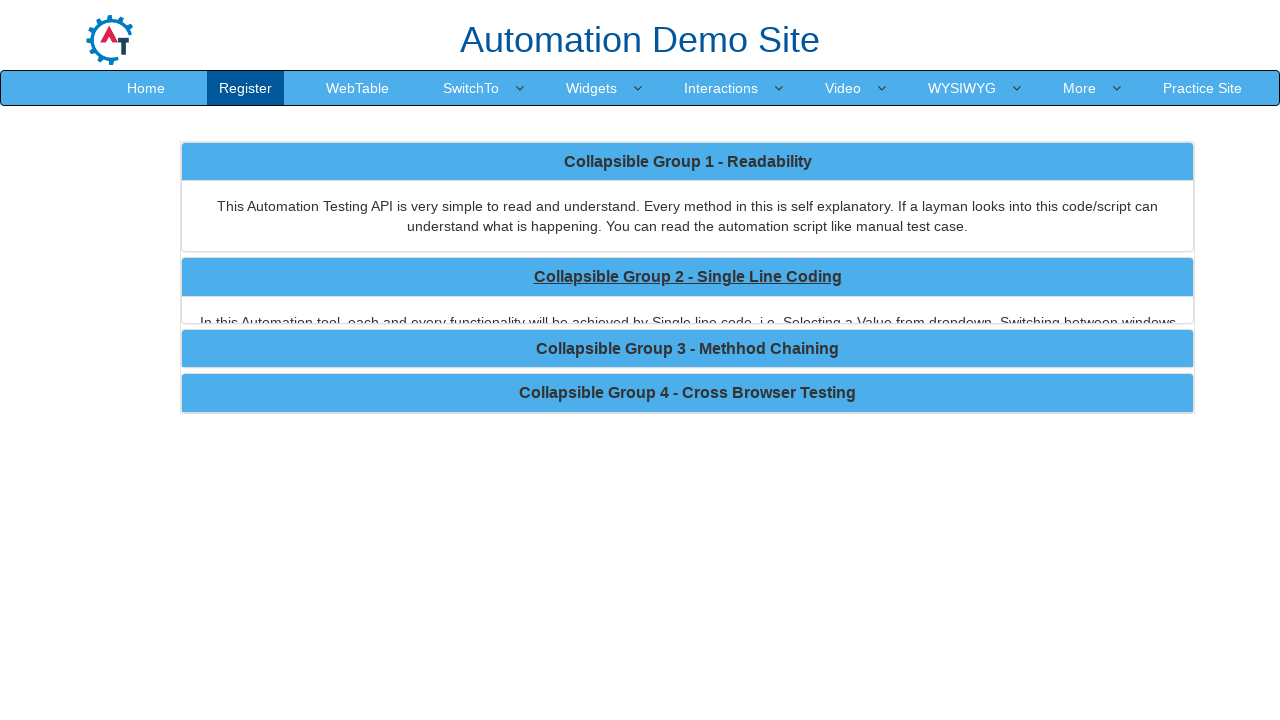

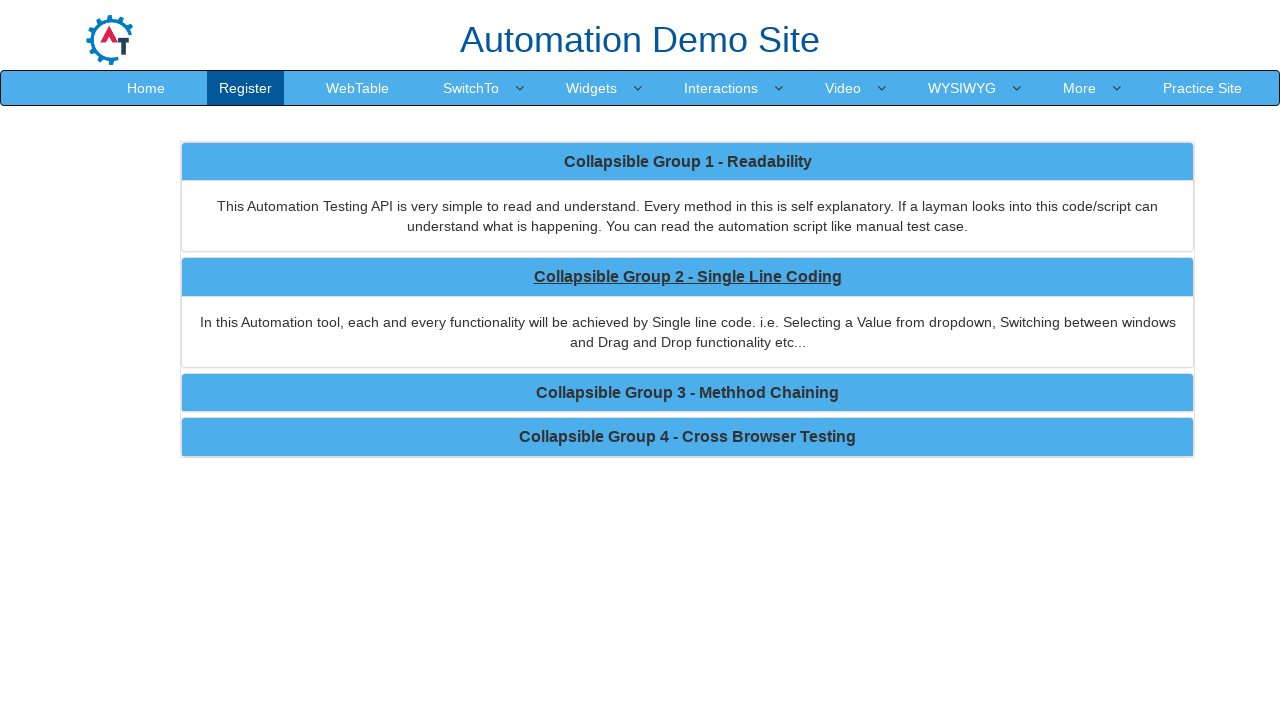